Tests a range slider by pressing the right arrow key multiple times to increment its value

Starting URL: https://www.selenium.dev/selenium/web/web-form.html

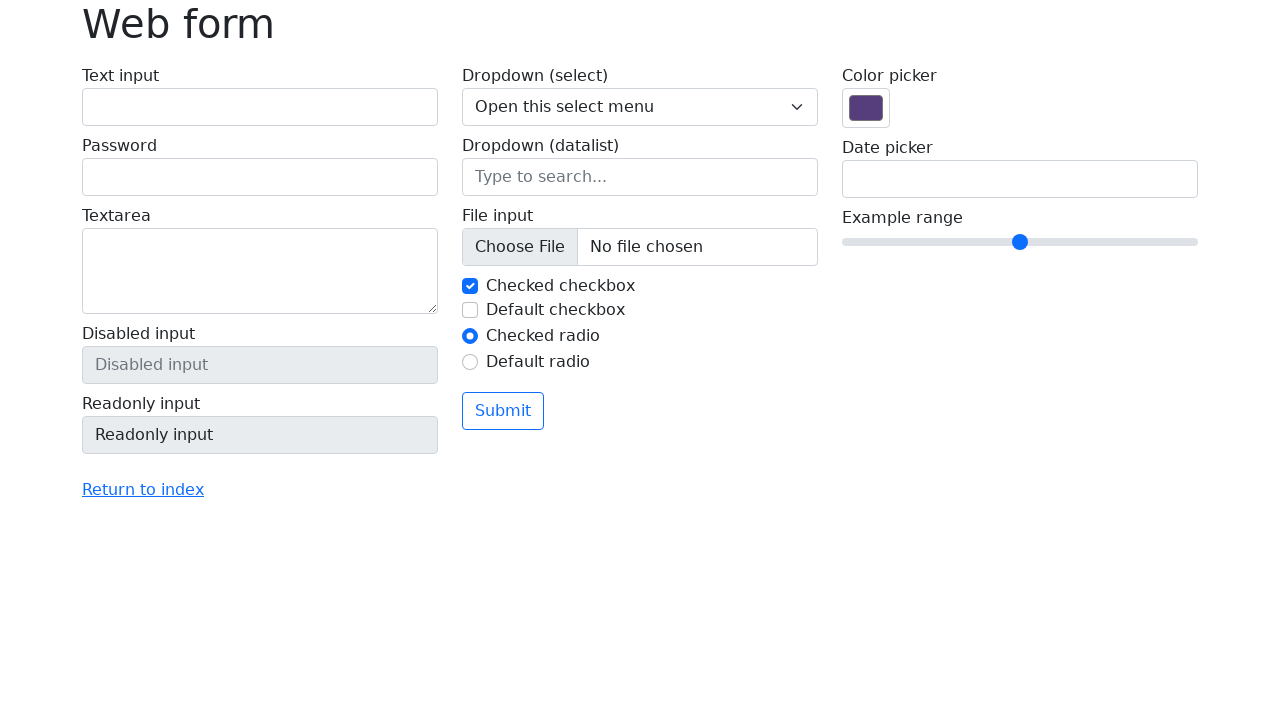

Clicked on the range slider to focus it at (1020, 242) on input[name='my-range']
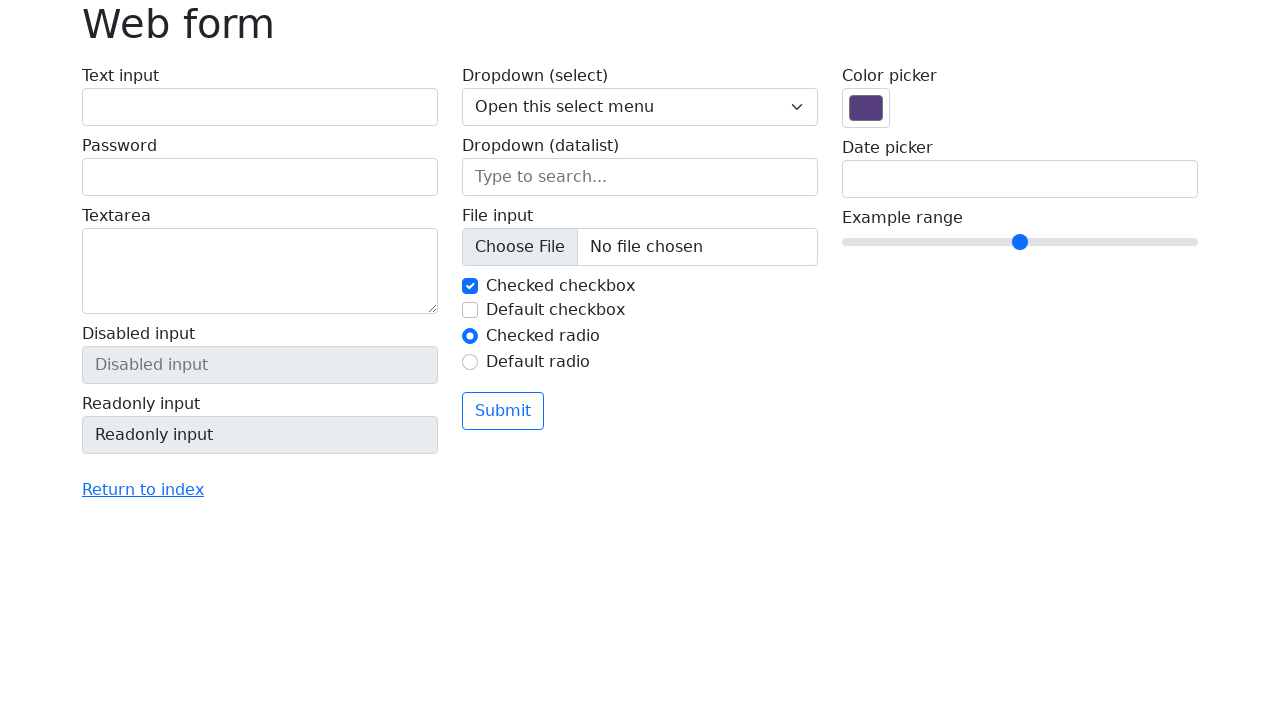

Pressed ArrowRight key on range slider (press 1 of 4) on input[name='my-range']
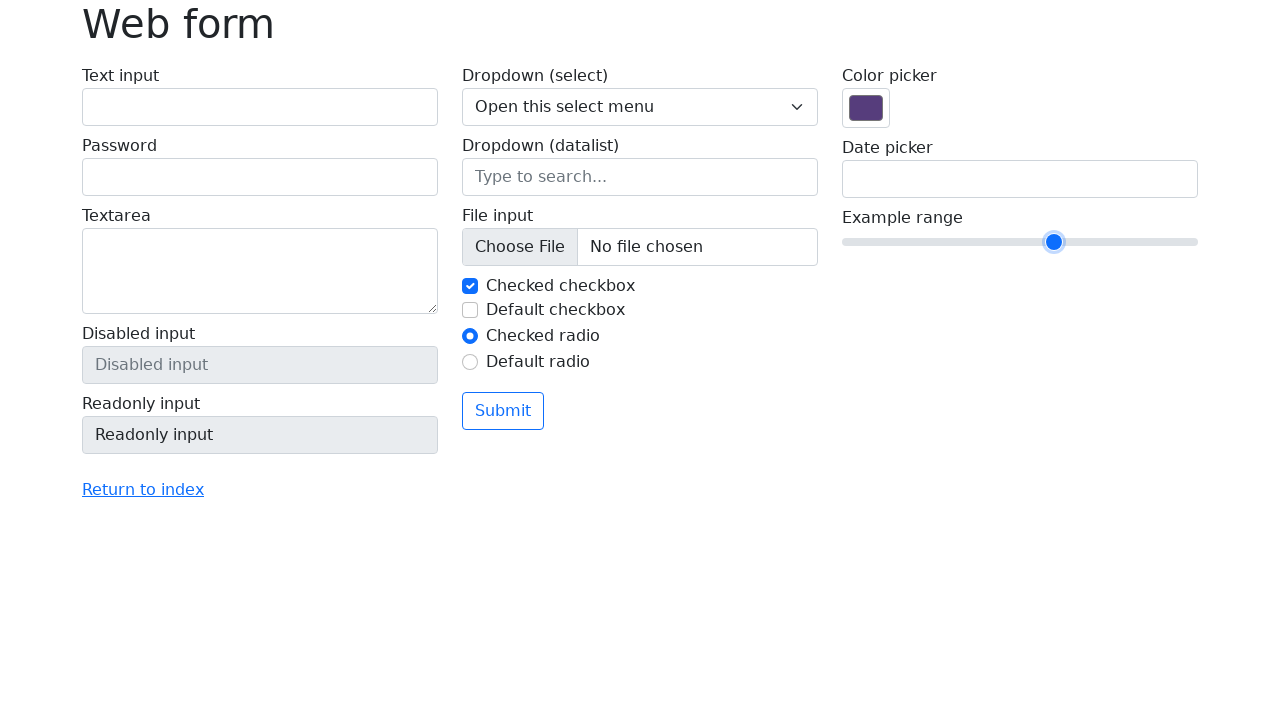

Pressed ArrowRight key on range slider (press 2 of 4) on input[name='my-range']
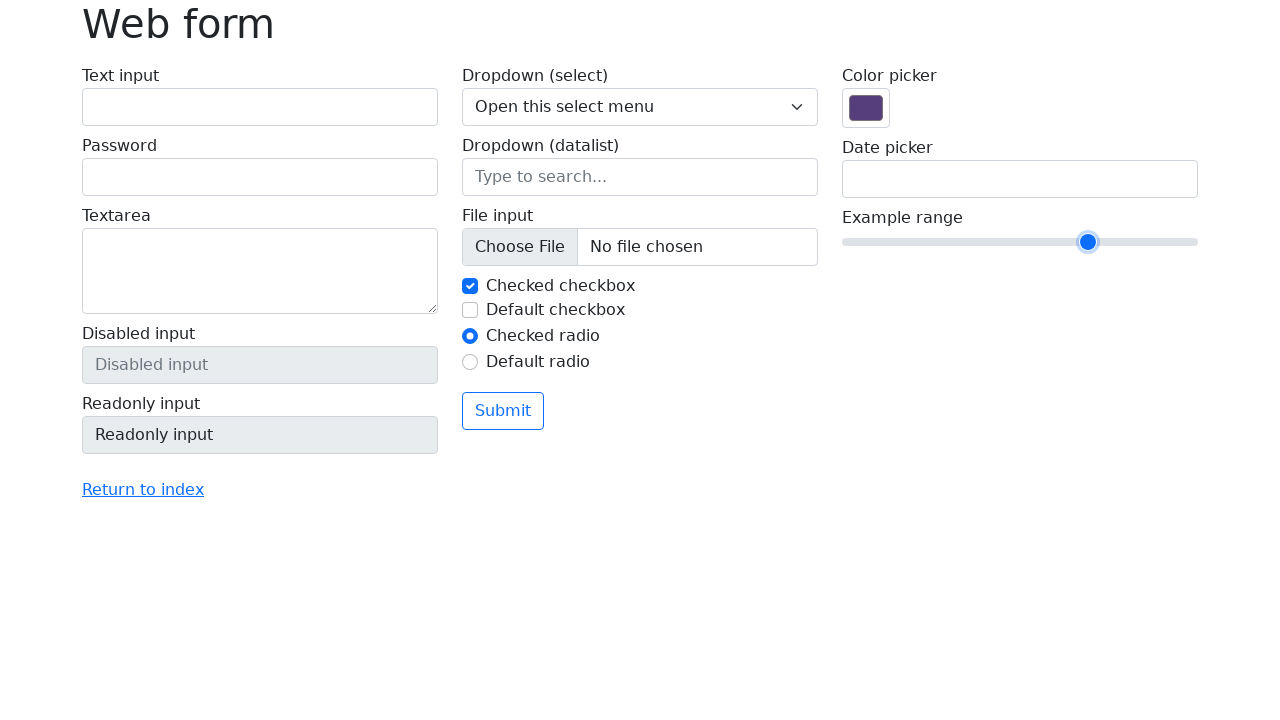

Pressed ArrowRight key on range slider (press 3 of 4) on input[name='my-range']
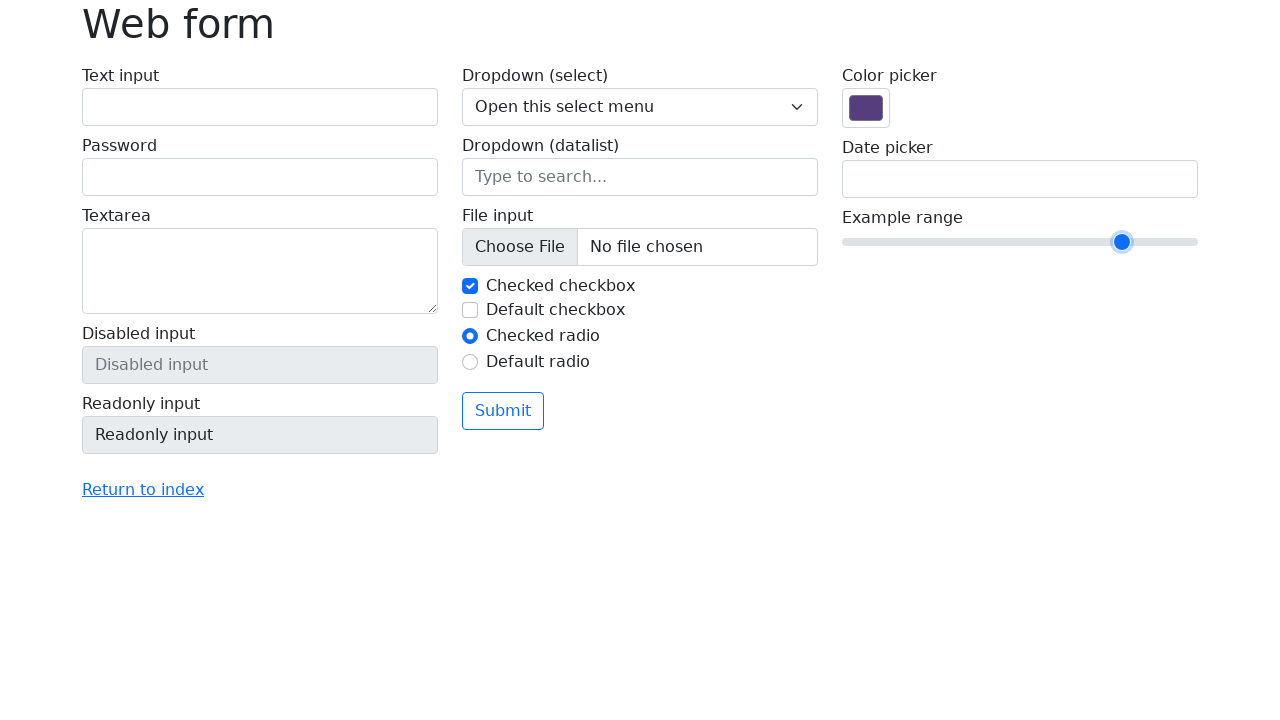

Pressed ArrowRight key on range slider (press 4 of 4) on input[name='my-range']
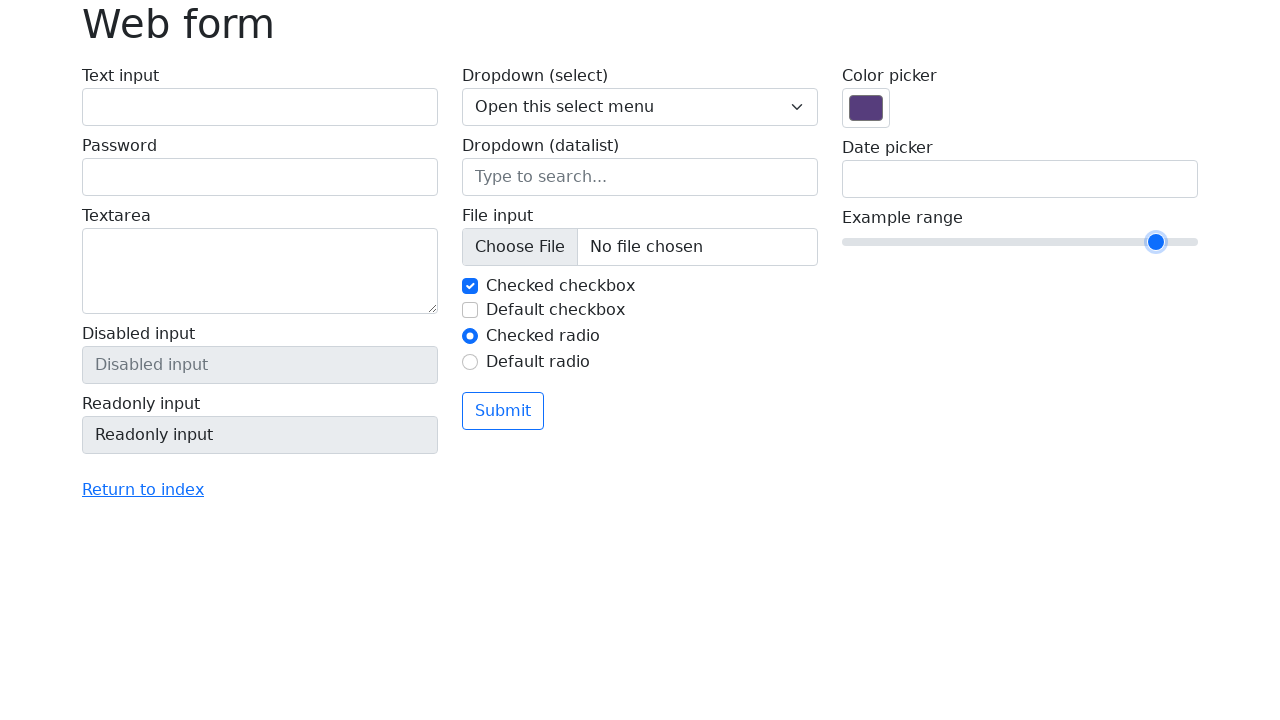

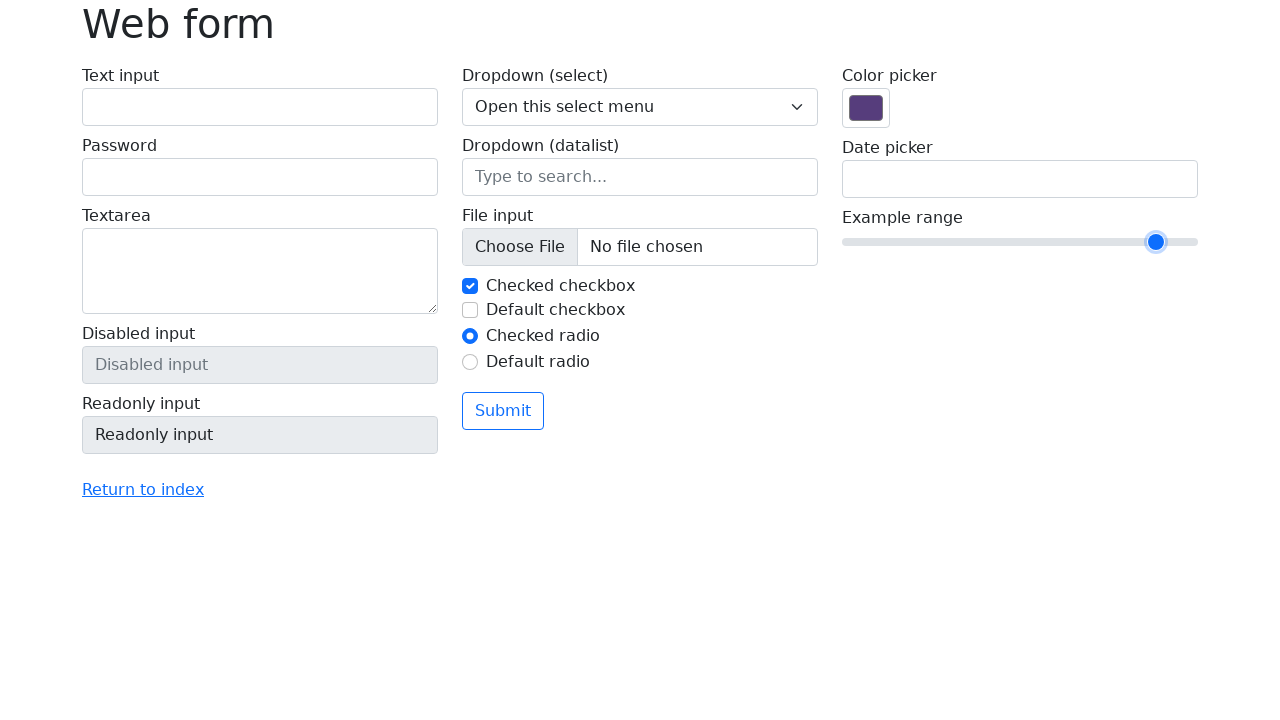